Tests dynamic dropdown functionality by selecting origin and destination cities in a flight booking form

Starting URL: https://rahulshettyacademy.com/dropdownsPractise/

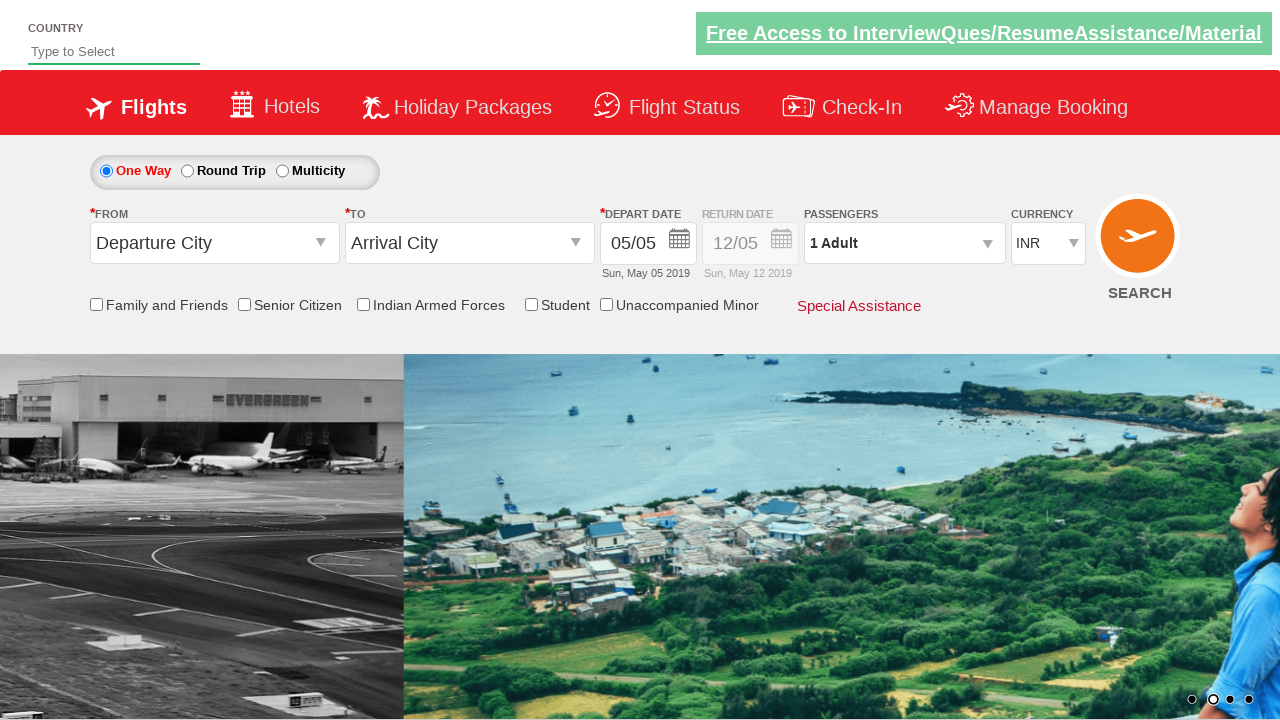

Clicked on the origin station dropdown at (323, 244) on #ctl00_mainContent_ddl_originStation1_CTXTaction
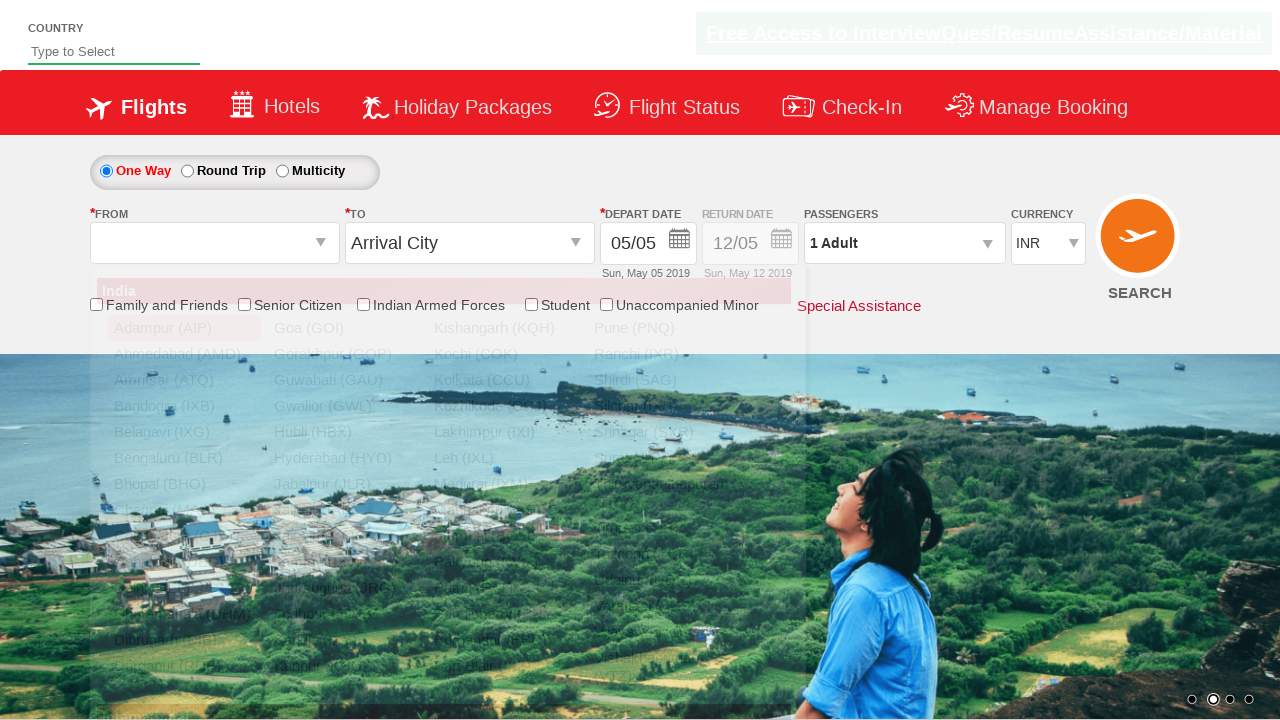

Waited for Bangalore (BLR) option to appear in origin dropdown
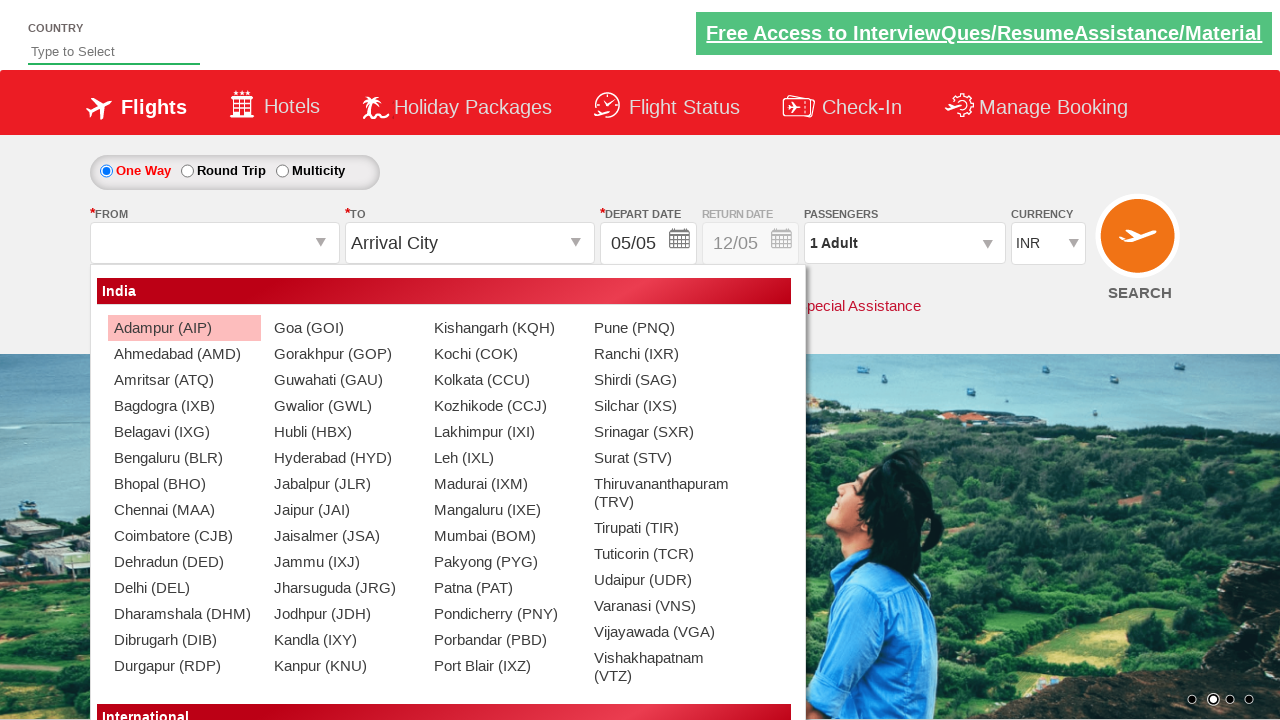

Selected Bangalore (BLR) as origin city at (184, 458) on xpath=//a[@value='BLR']
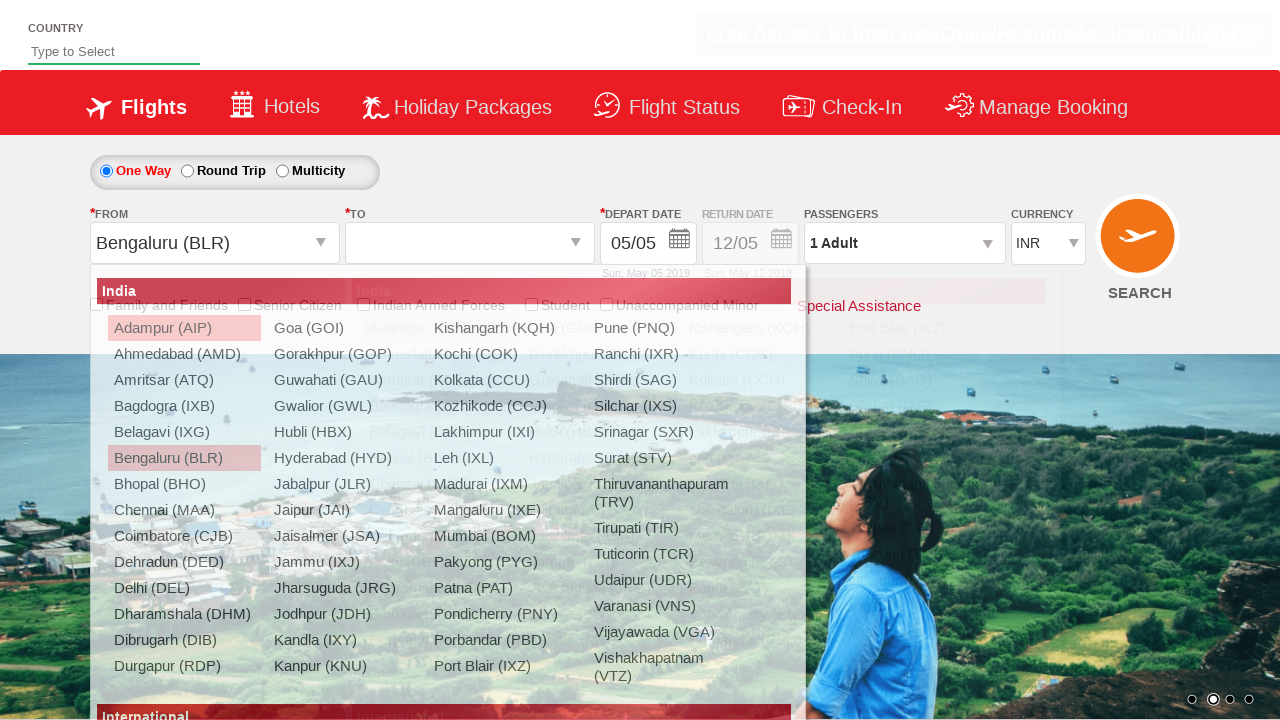

Waited for Chennai (MAA) option to appear in destination dropdown
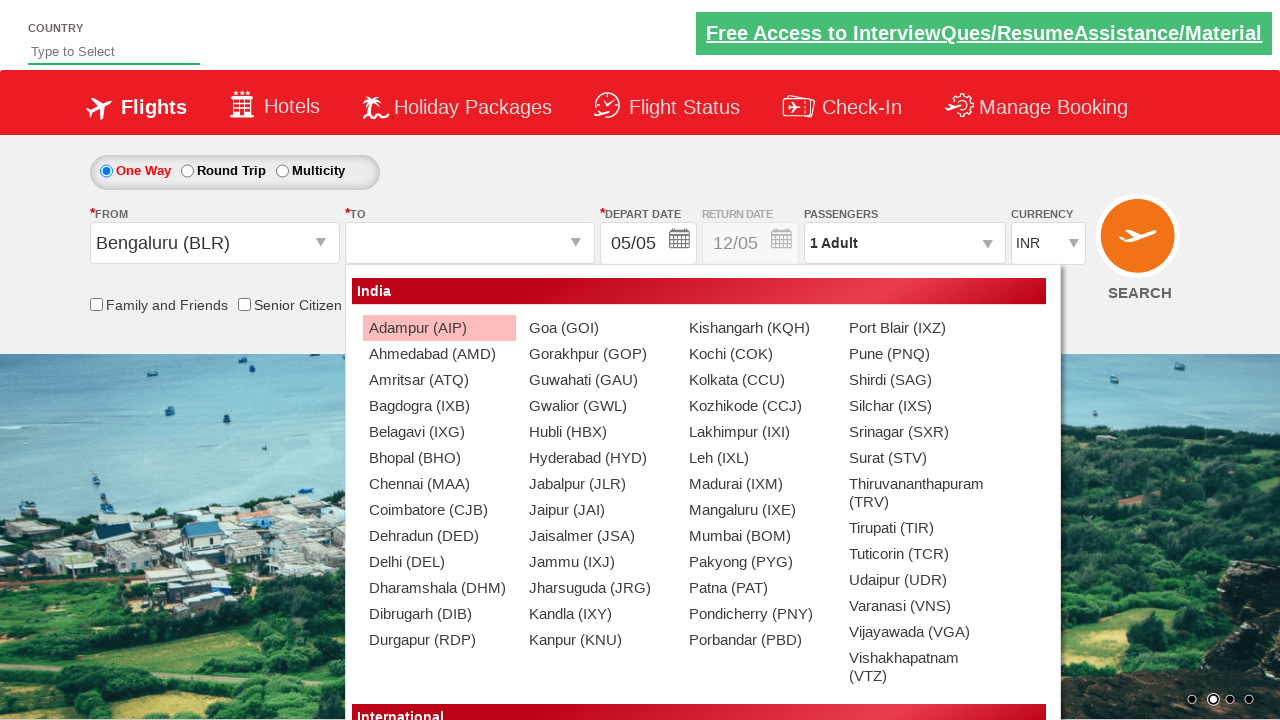

Selected Chennai (MAA) as destination city at (439, 484) on xpath=//div[@id='glsctl00_mainContent_ddl_destinationStation1_CTNR']//a[@value='
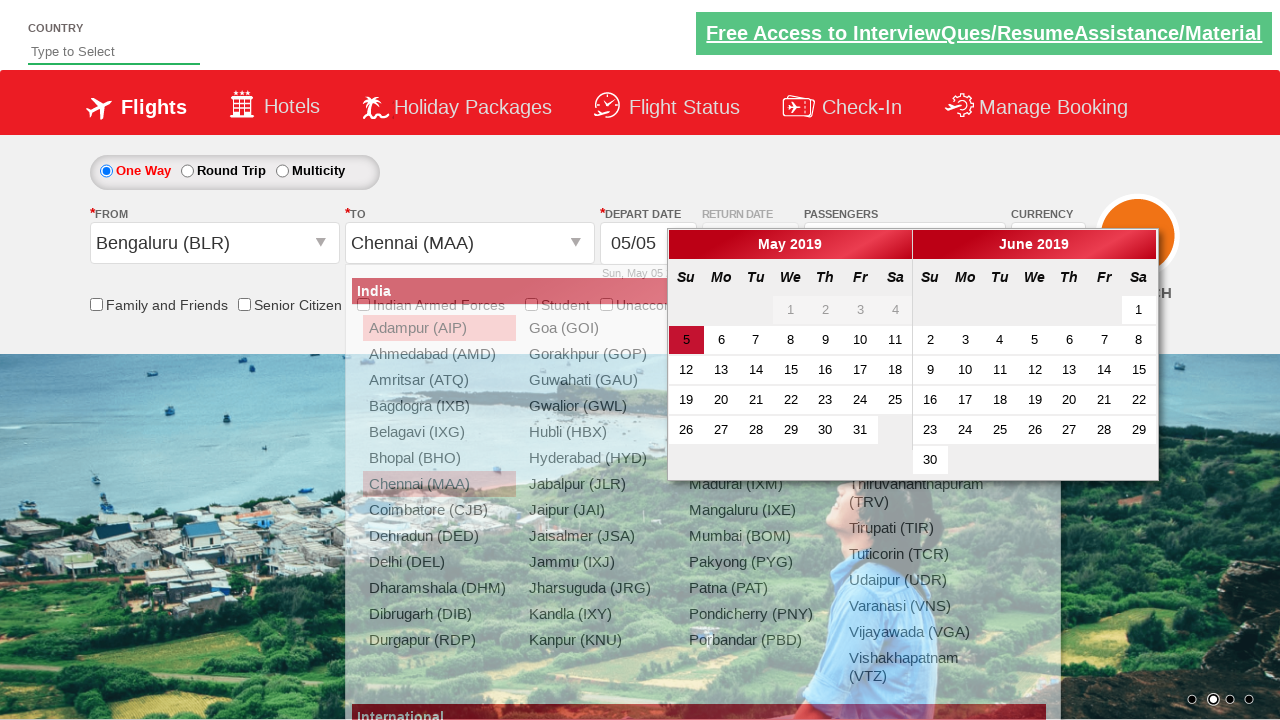

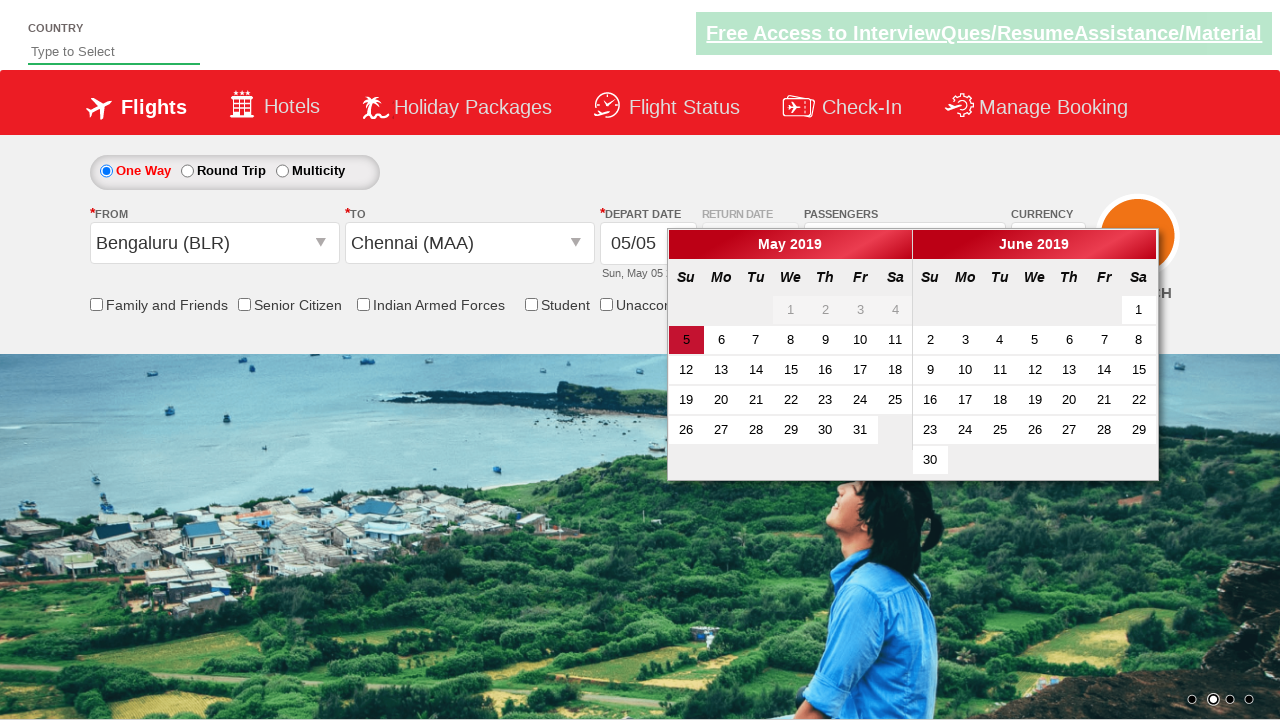